Tests search functionality by typing "Peter" into the search field

Starting URL: http://zero.webappsecurity.com/index.html

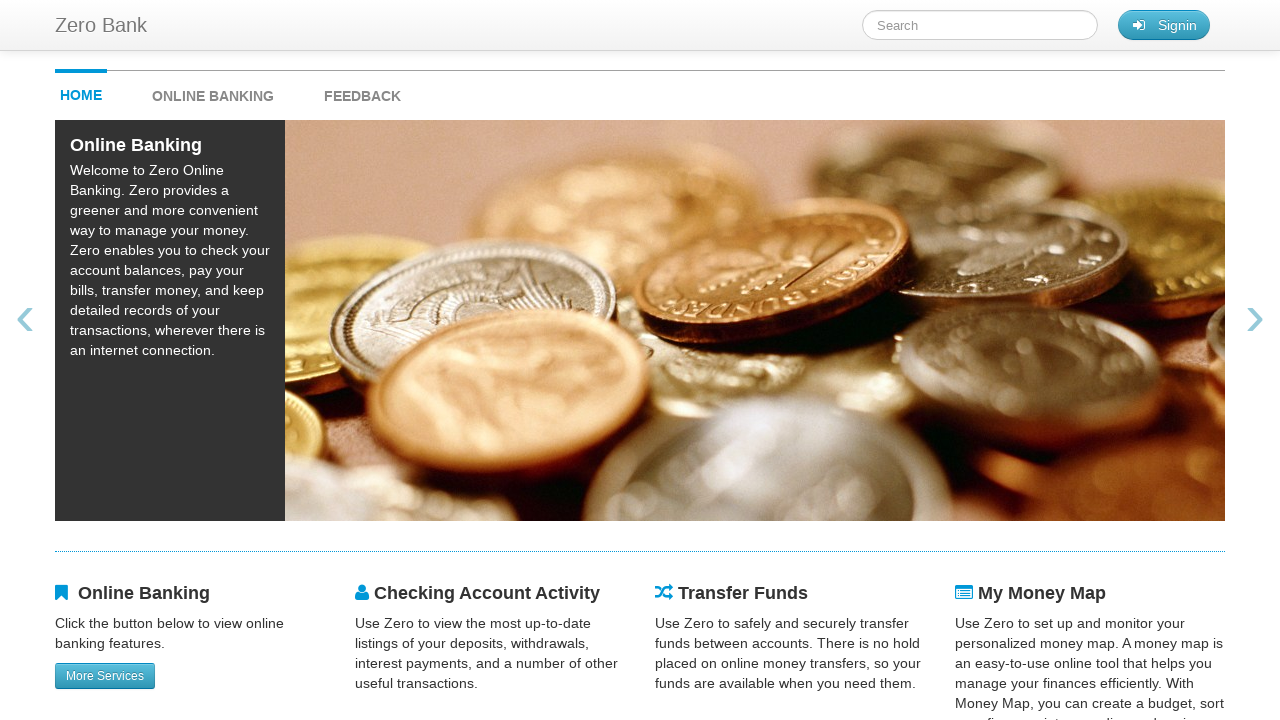

Typed 'Peter' into the search field on #searchTerm
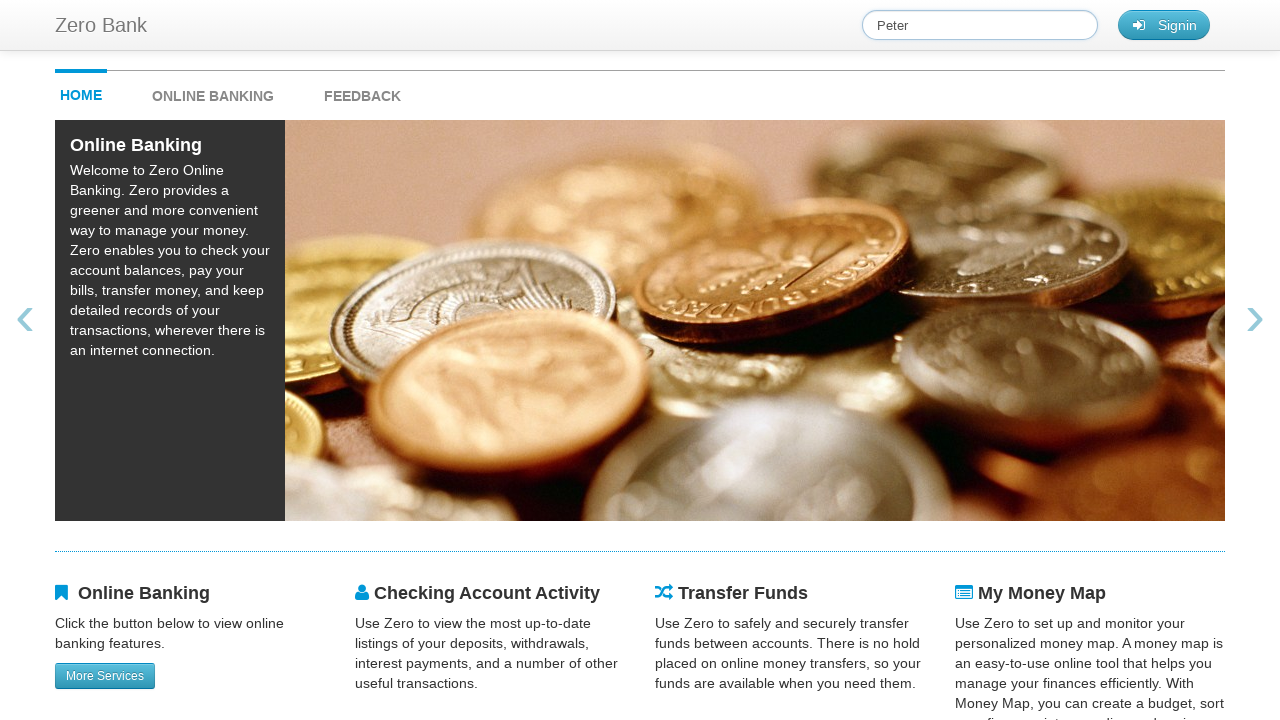

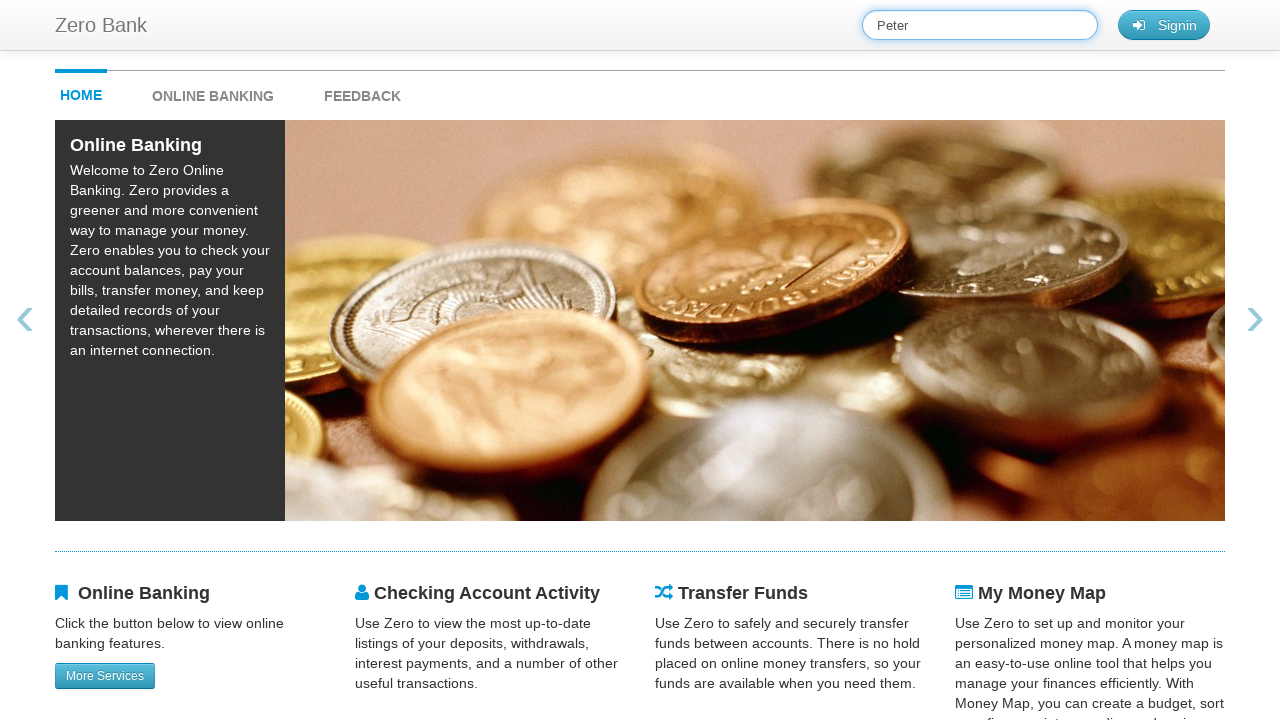